Tests login form validation by filling credentials, clearing both fields, and verifying the "Username is required" error message appears

Starting URL: https://www.saucedemo.com

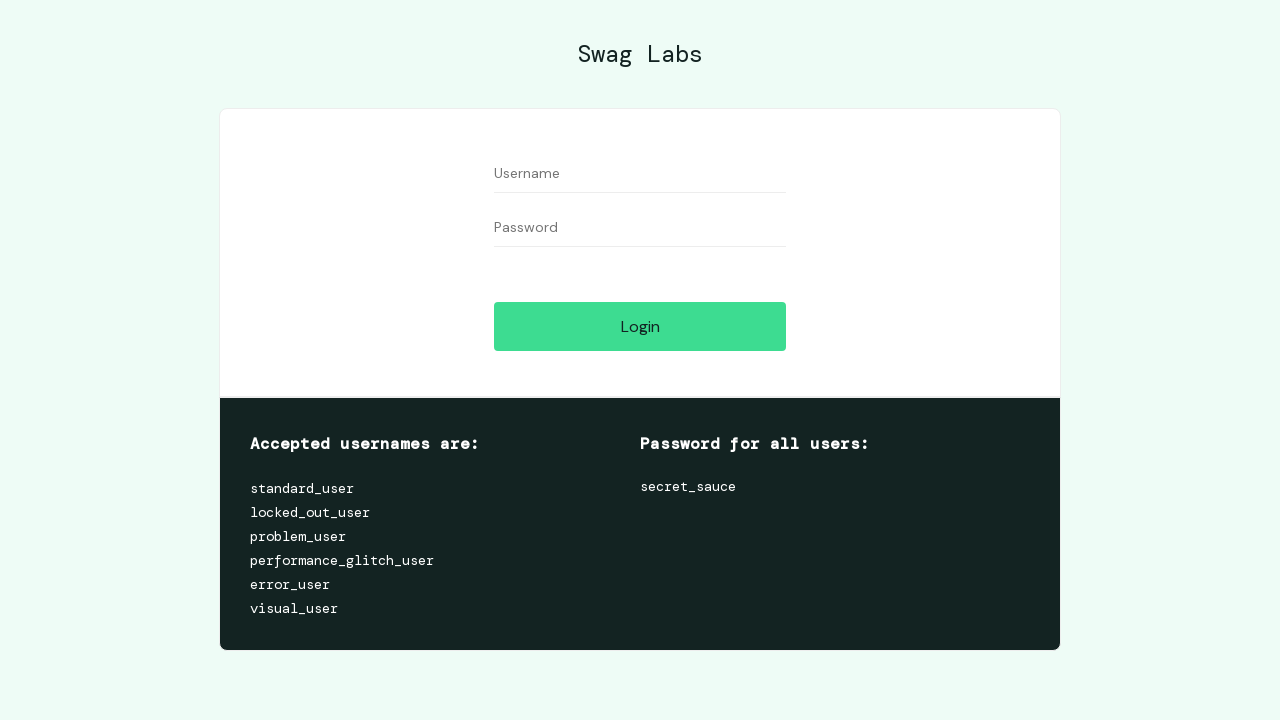

Navigated to Sauce Demo login page
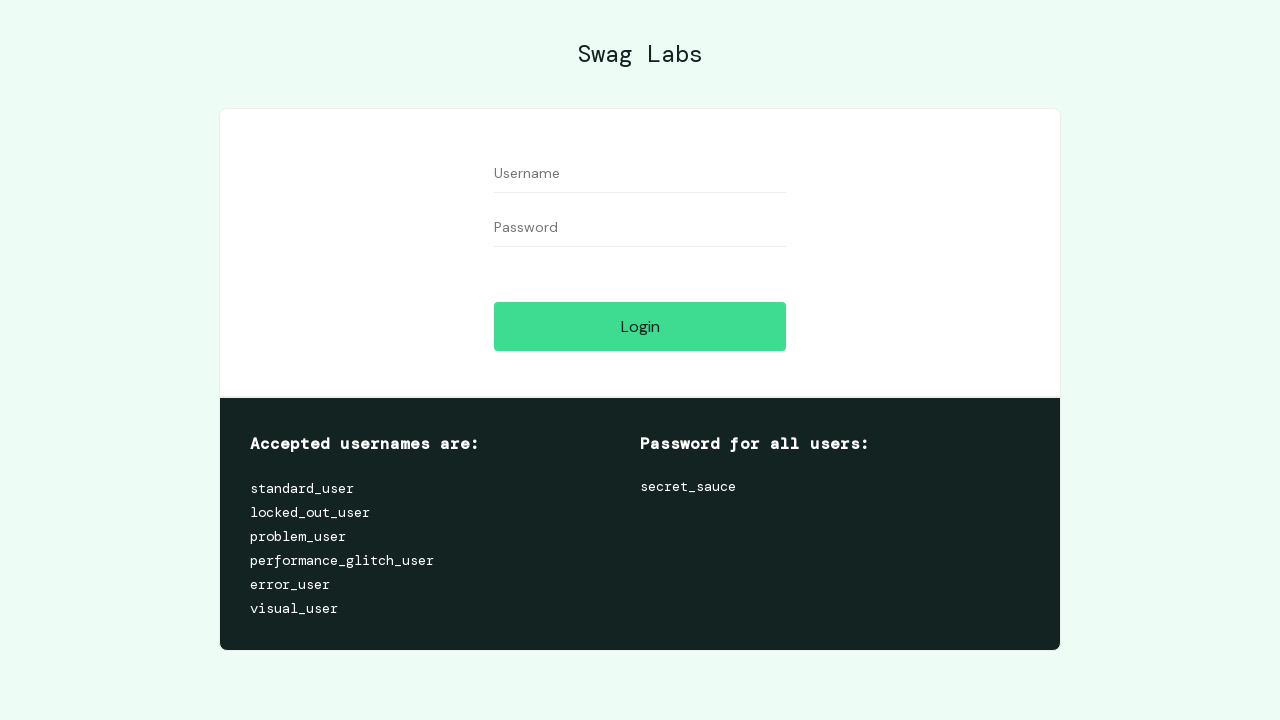

Filled username field with 'someuser' on input[data-test='username']
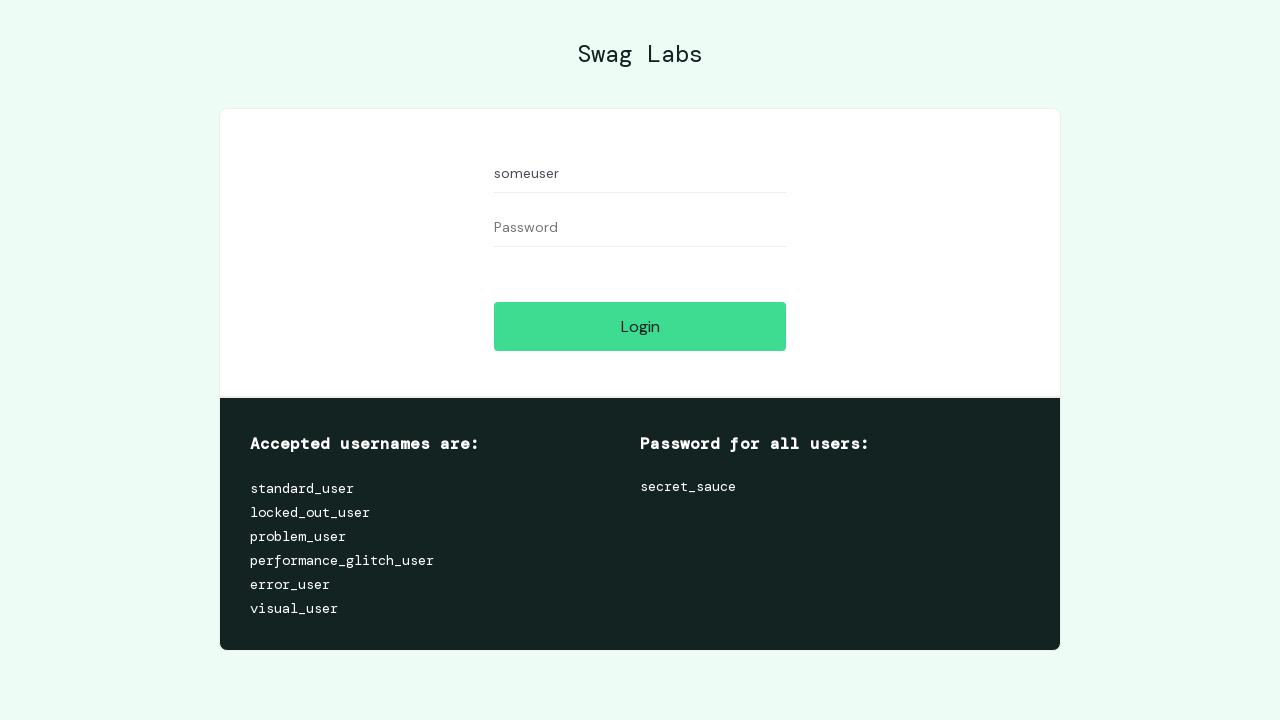

Filled password field with 'somepassword' on input[data-test='password']
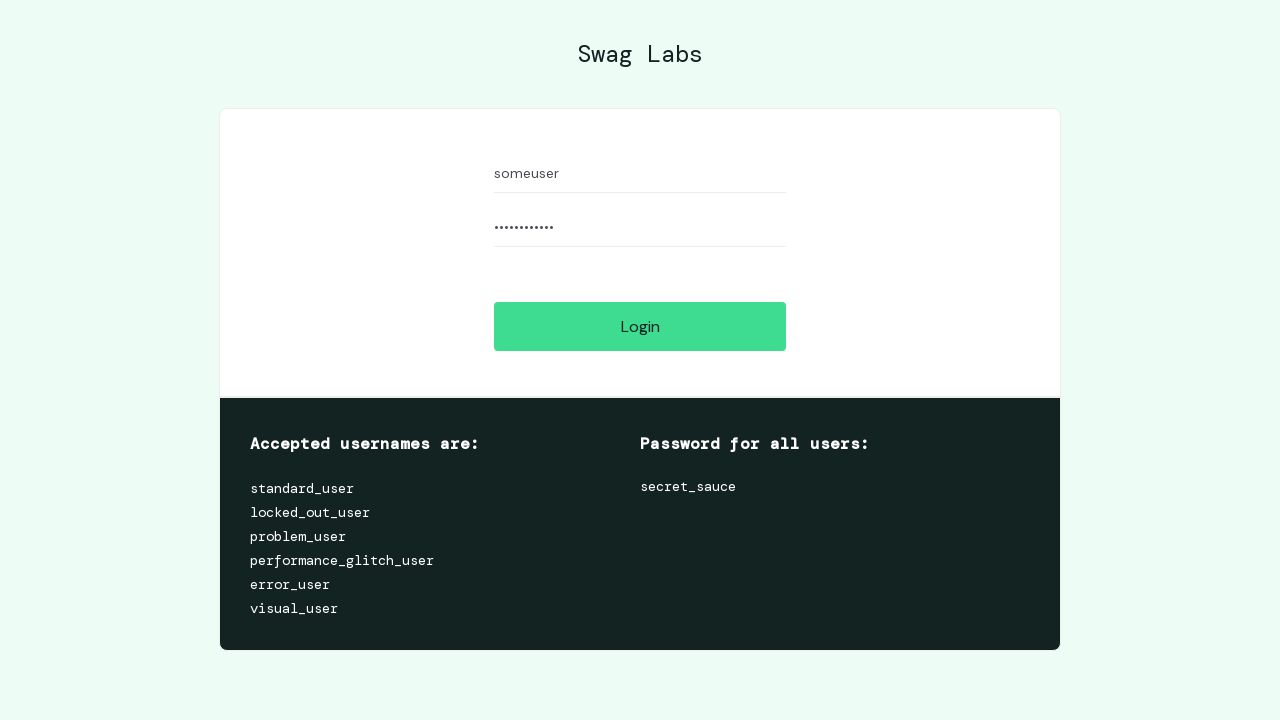

Cleared username field on input[data-test='username']
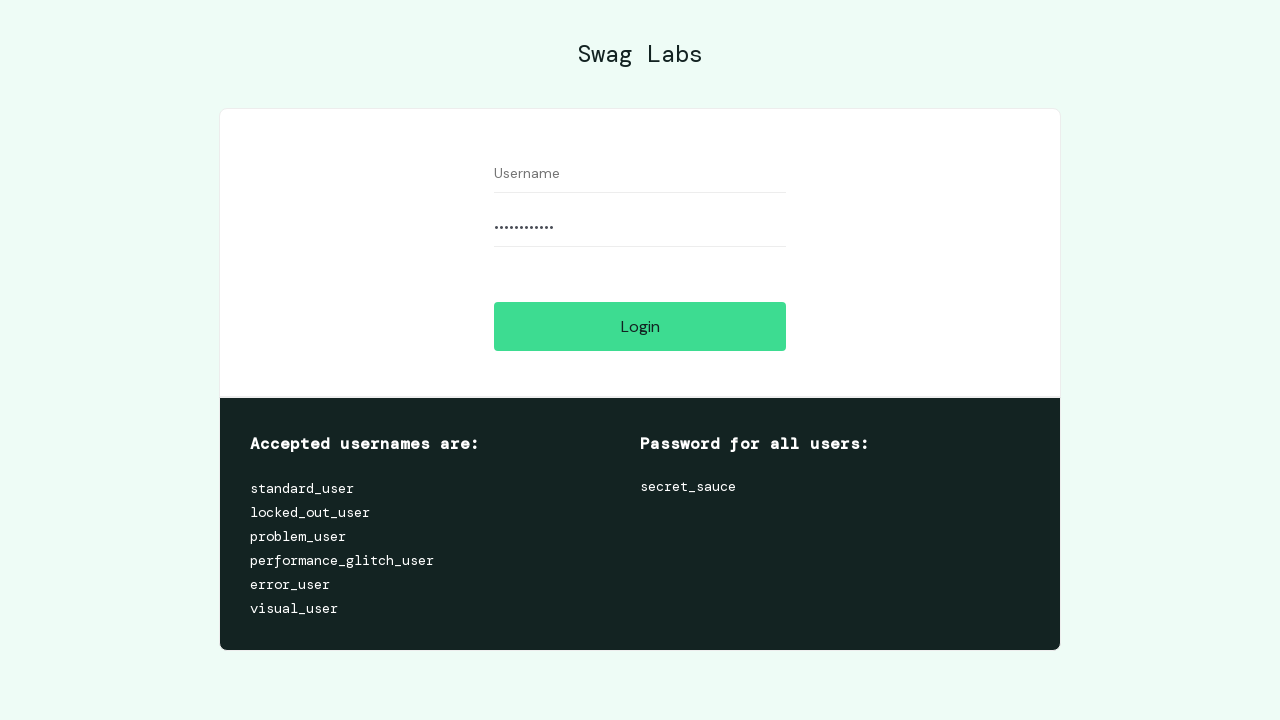

Cleared password field on input[data-test='password']
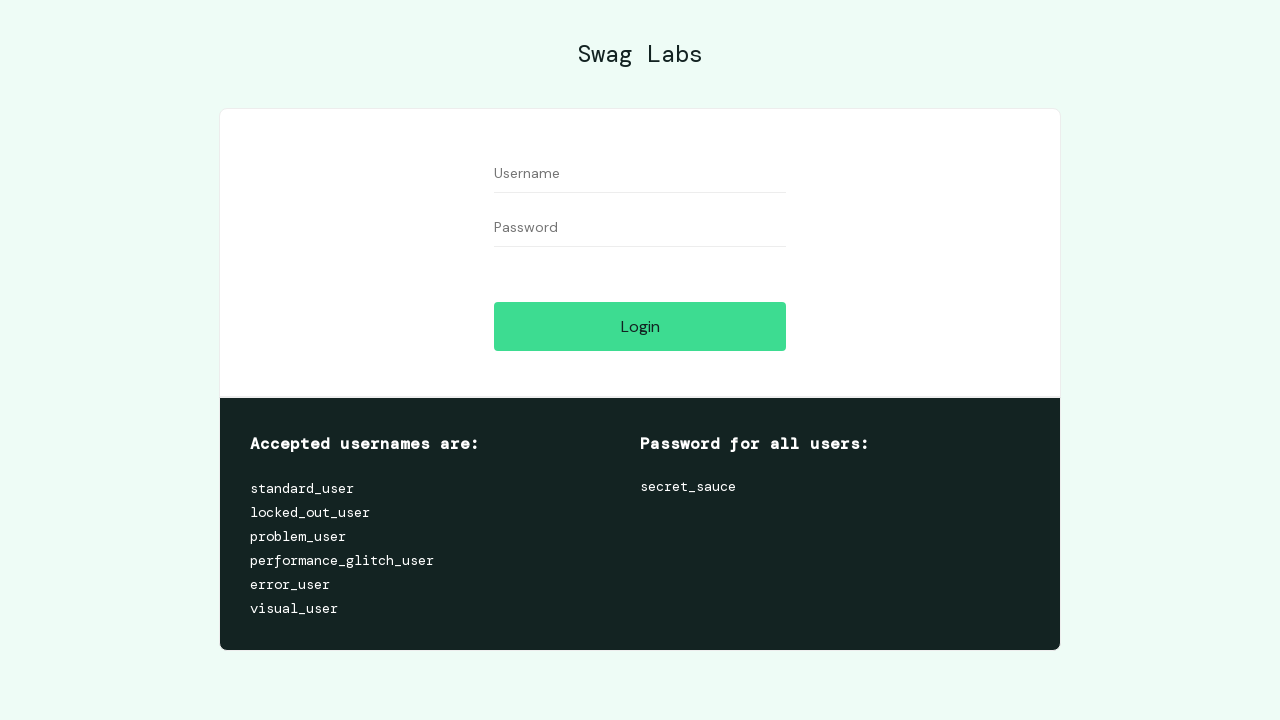

Clicked Login button with empty credentials at (640, 326) on input[data-test='login-button']
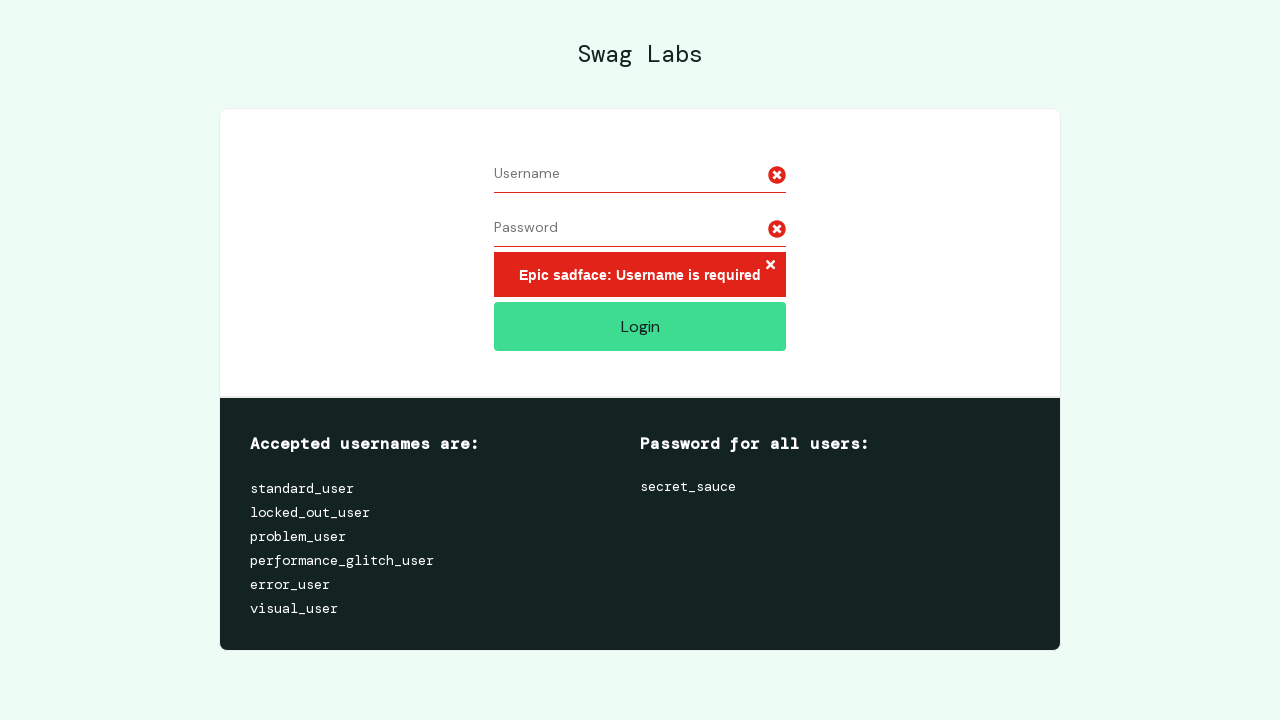

Username is required error message appeared
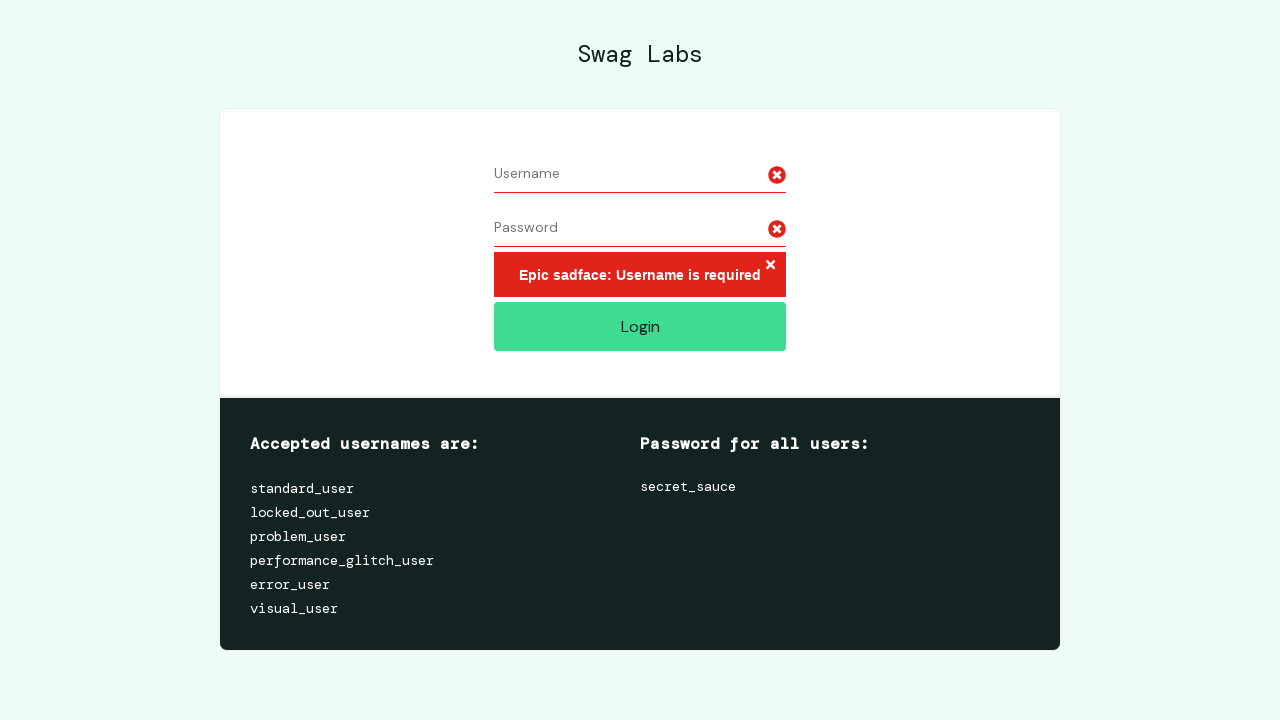

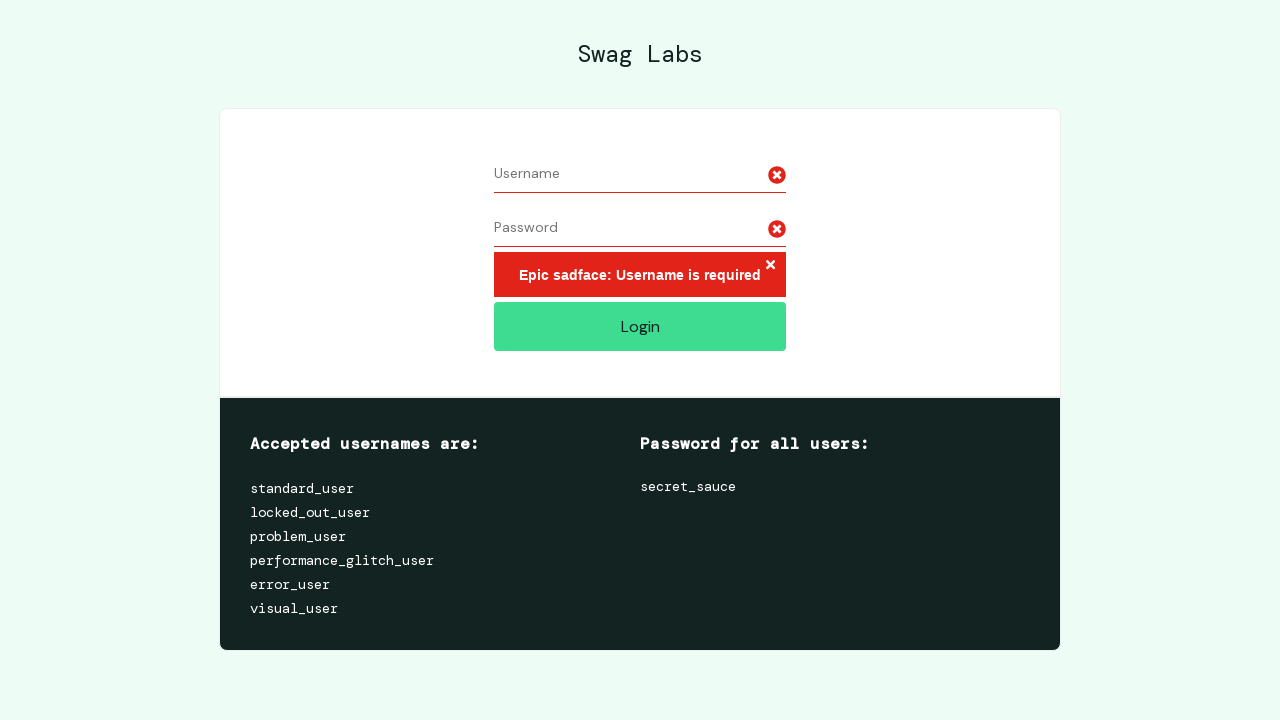